Tests that entered text is trimmed when saving edits

Starting URL: https://demo.playwright.dev/todomvc

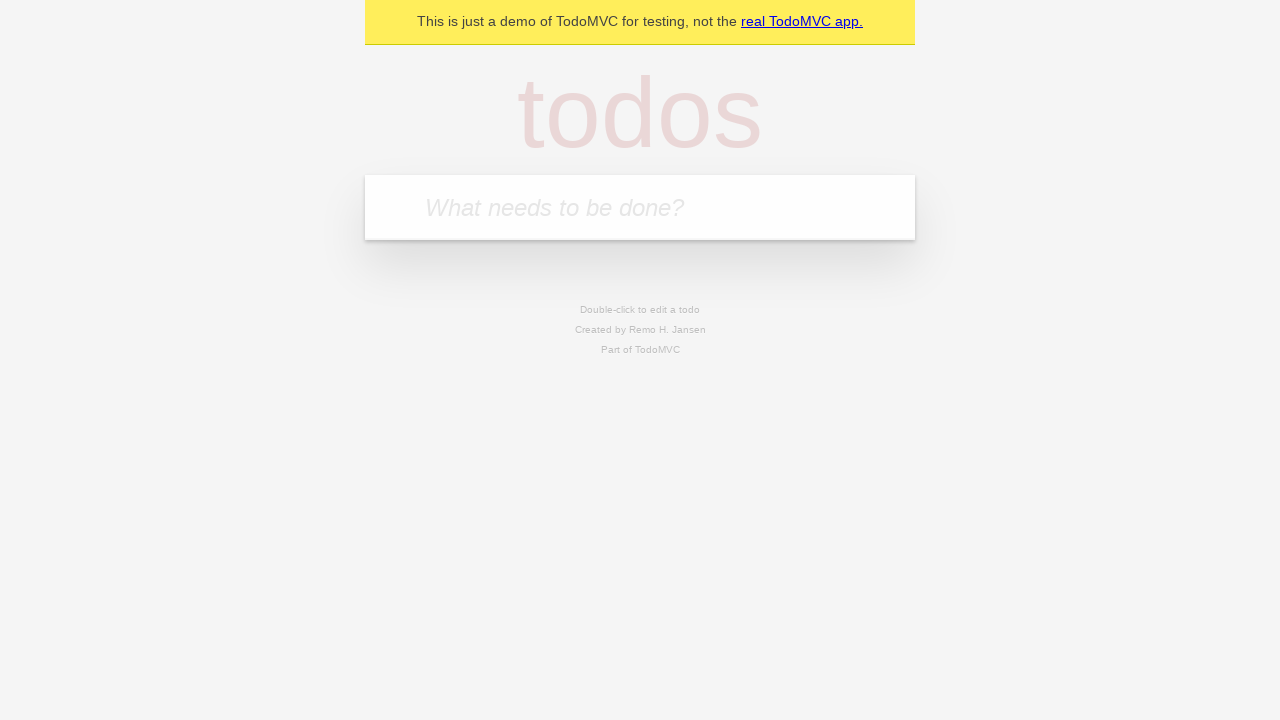

Filled todo input with 'buy some cheese' on internal:attr=[placeholder="What needs to be done?"i]
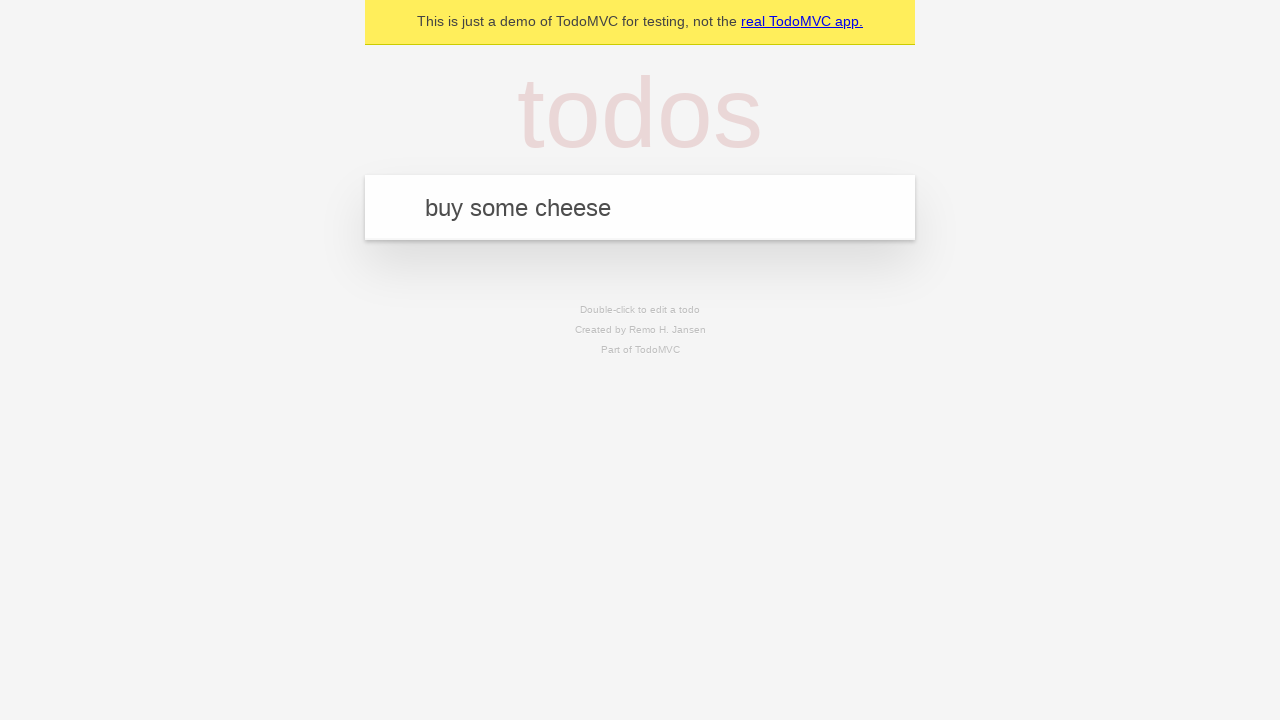

Pressed Enter to create first todo on internal:attr=[placeholder="What needs to be done?"i]
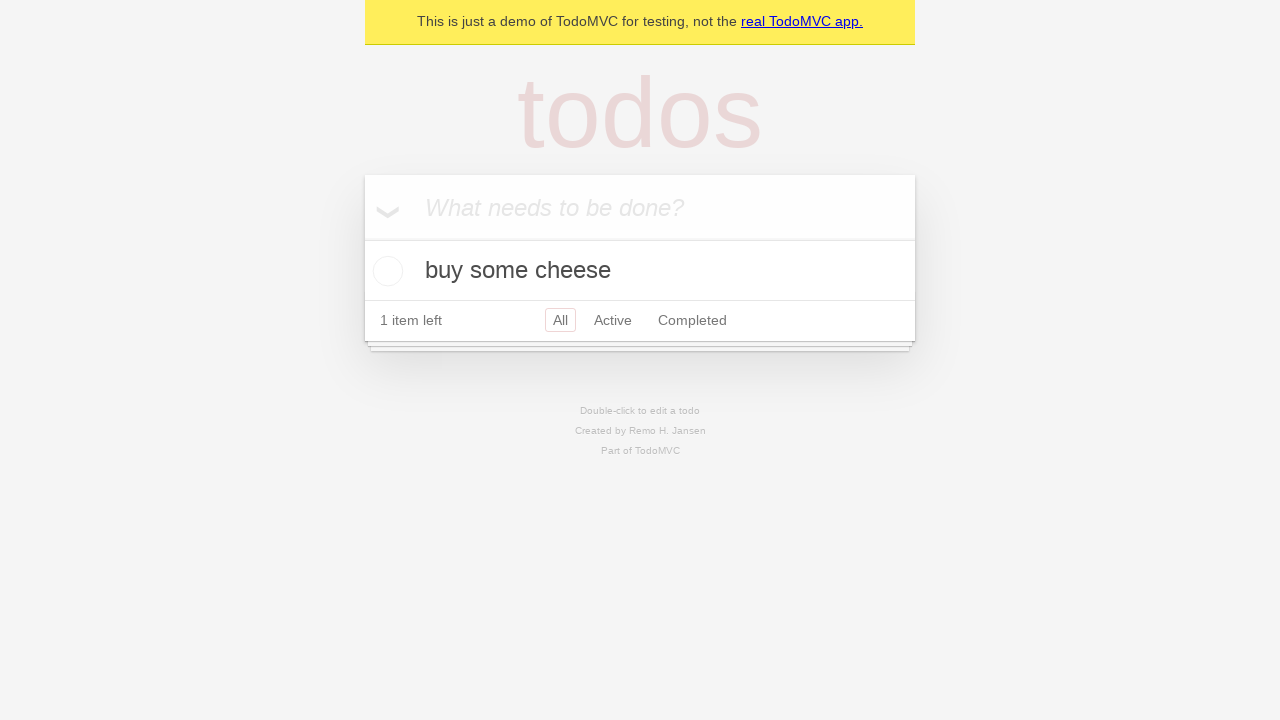

Filled todo input with 'feed the cat' on internal:attr=[placeholder="What needs to be done?"i]
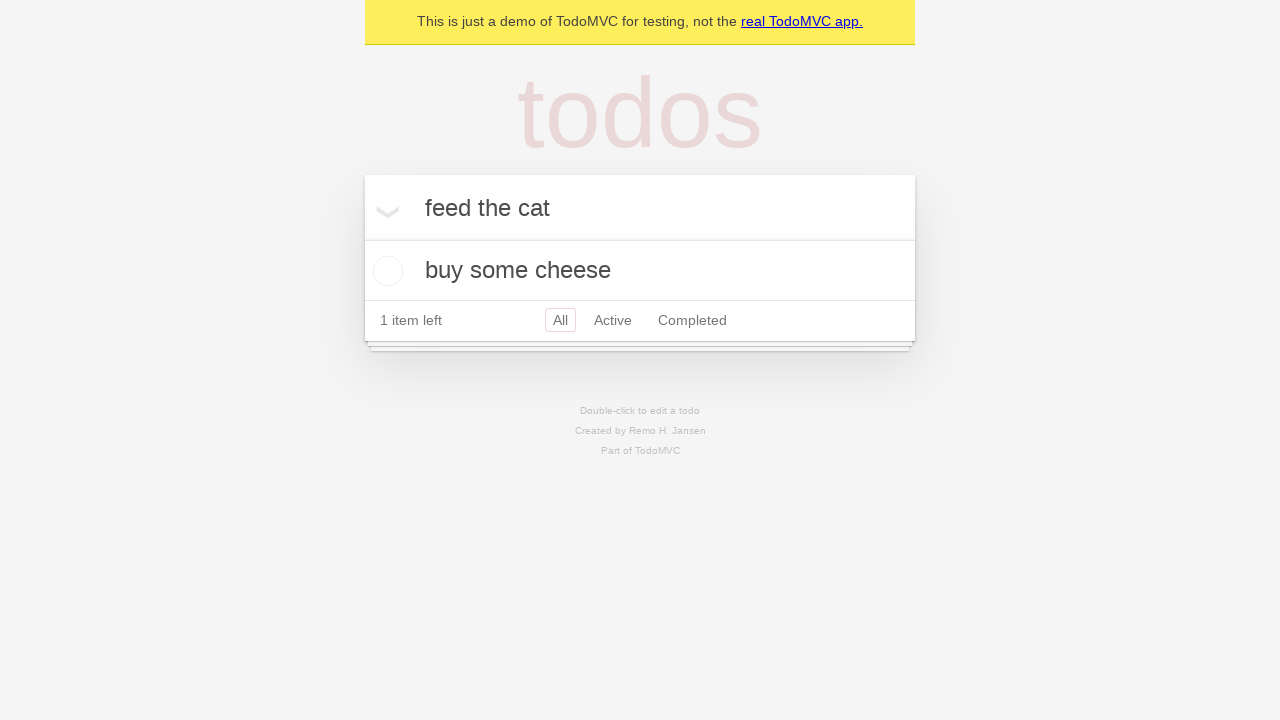

Pressed Enter to create second todo on internal:attr=[placeholder="What needs to be done?"i]
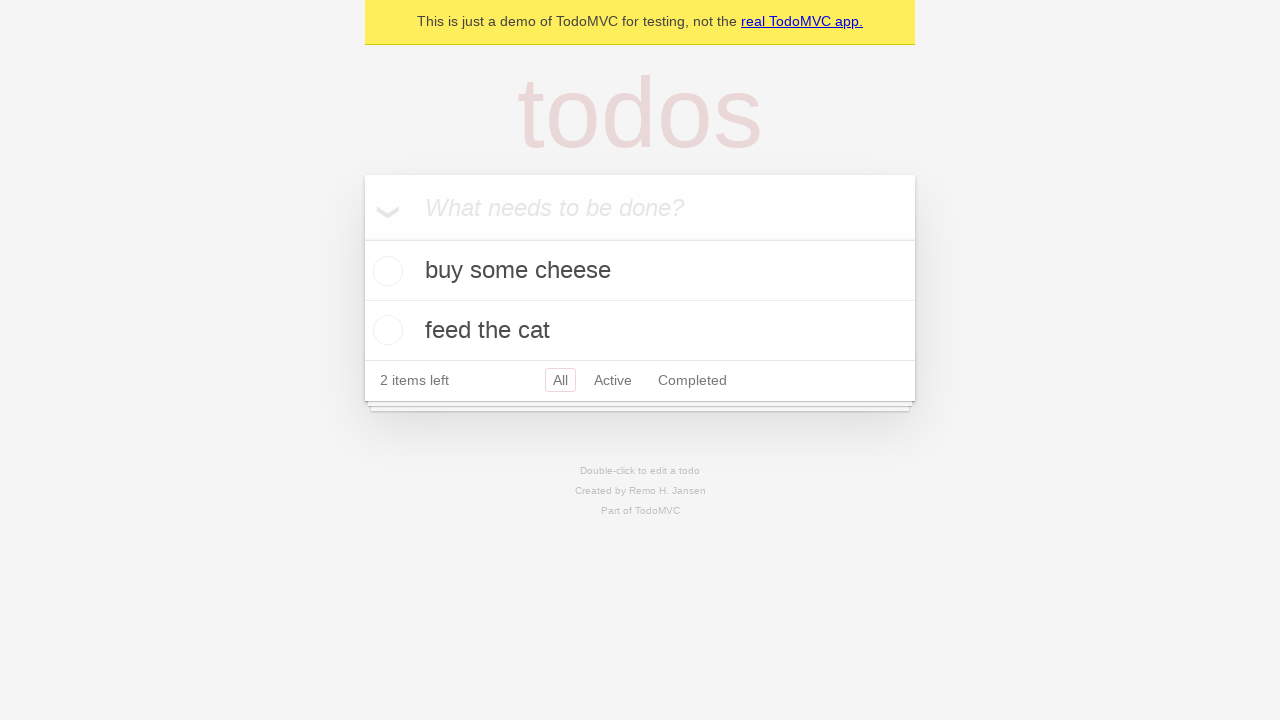

Filled todo input with 'book a doctors appointment' on internal:attr=[placeholder="What needs to be done?"i]
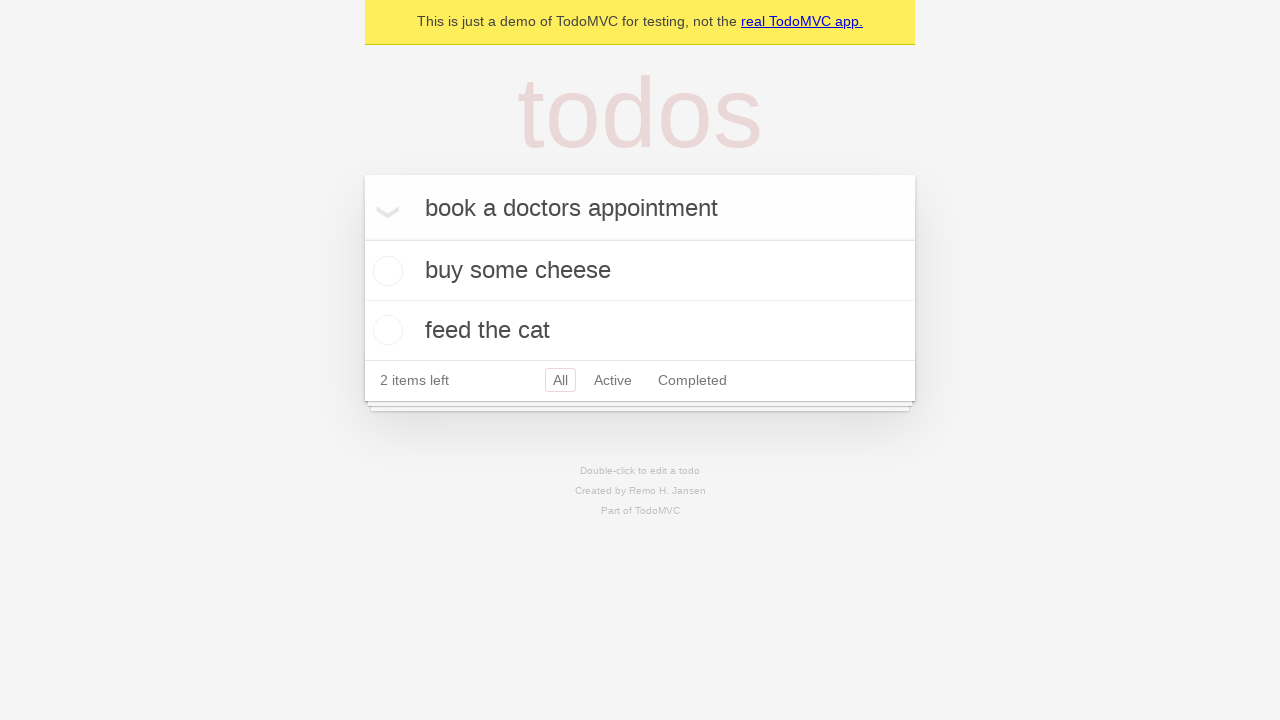

Pressed Enter to create third todo on internal:attr=[placeholder="What needs to be done?"i]
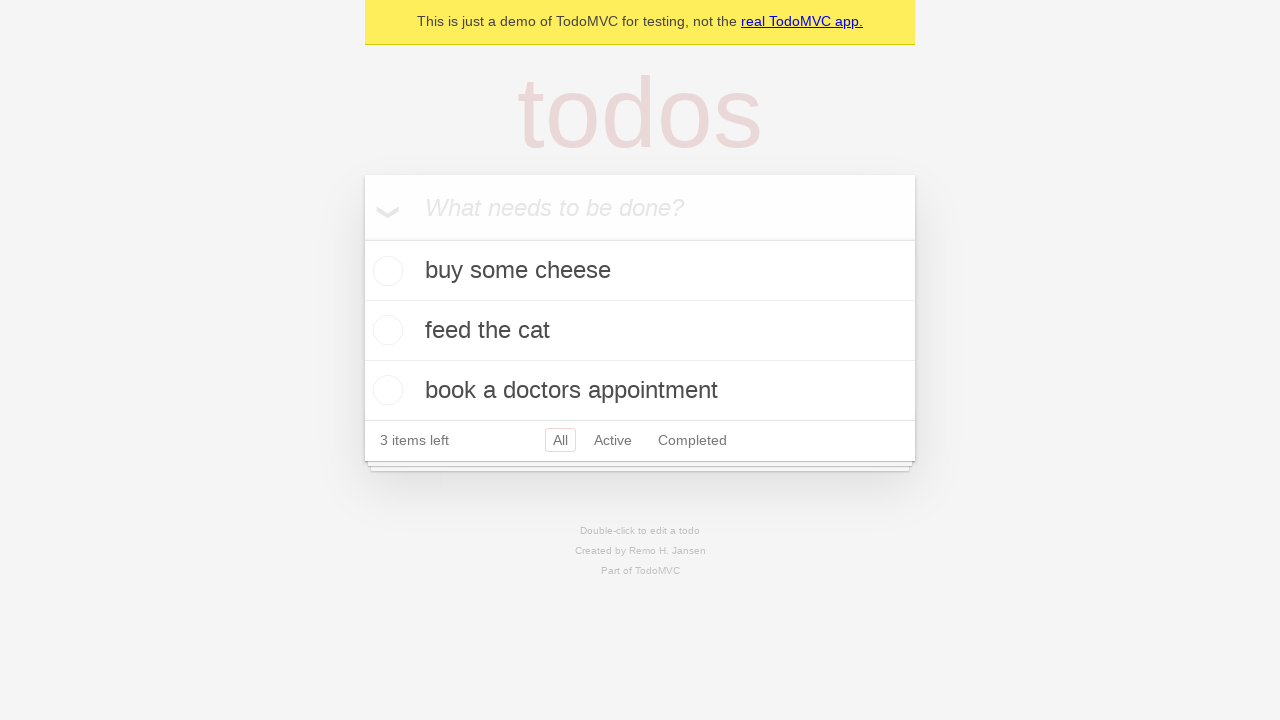

Waited for all three todos to be created
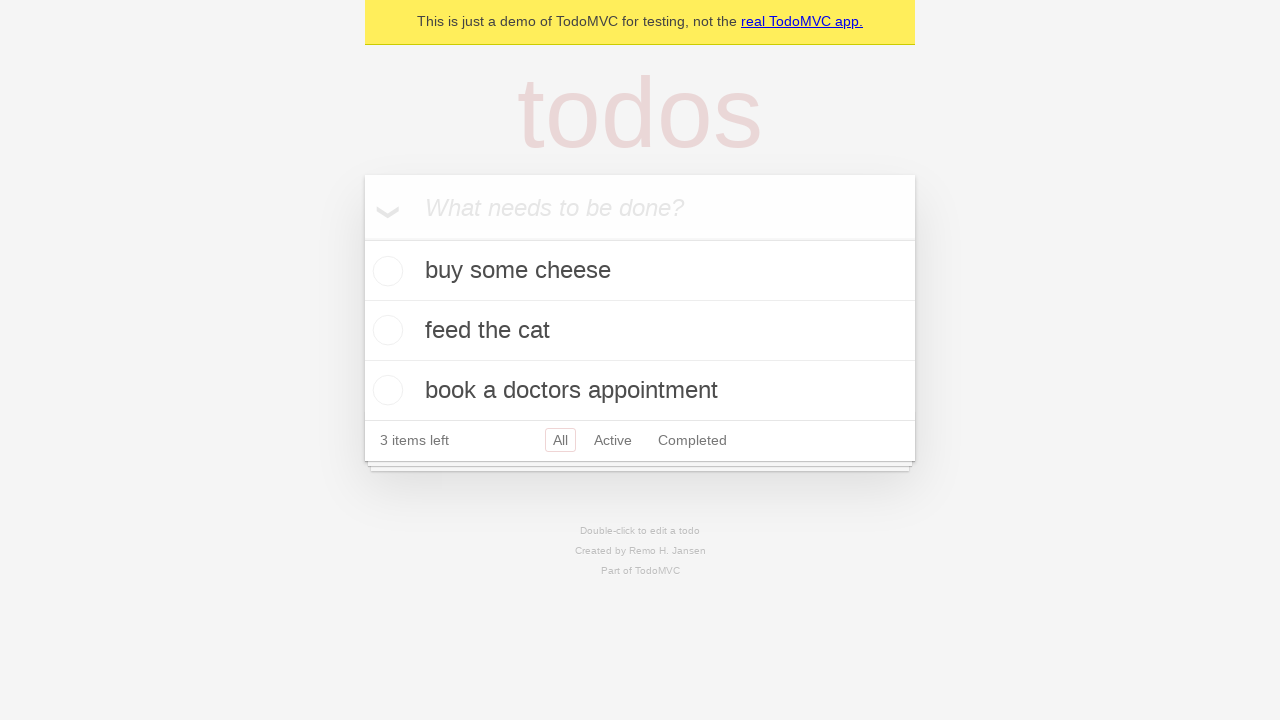

Double-clicked on second todo item to enter edit mode at (640, 331) on [data-testid='todo-item'] >> nth=1
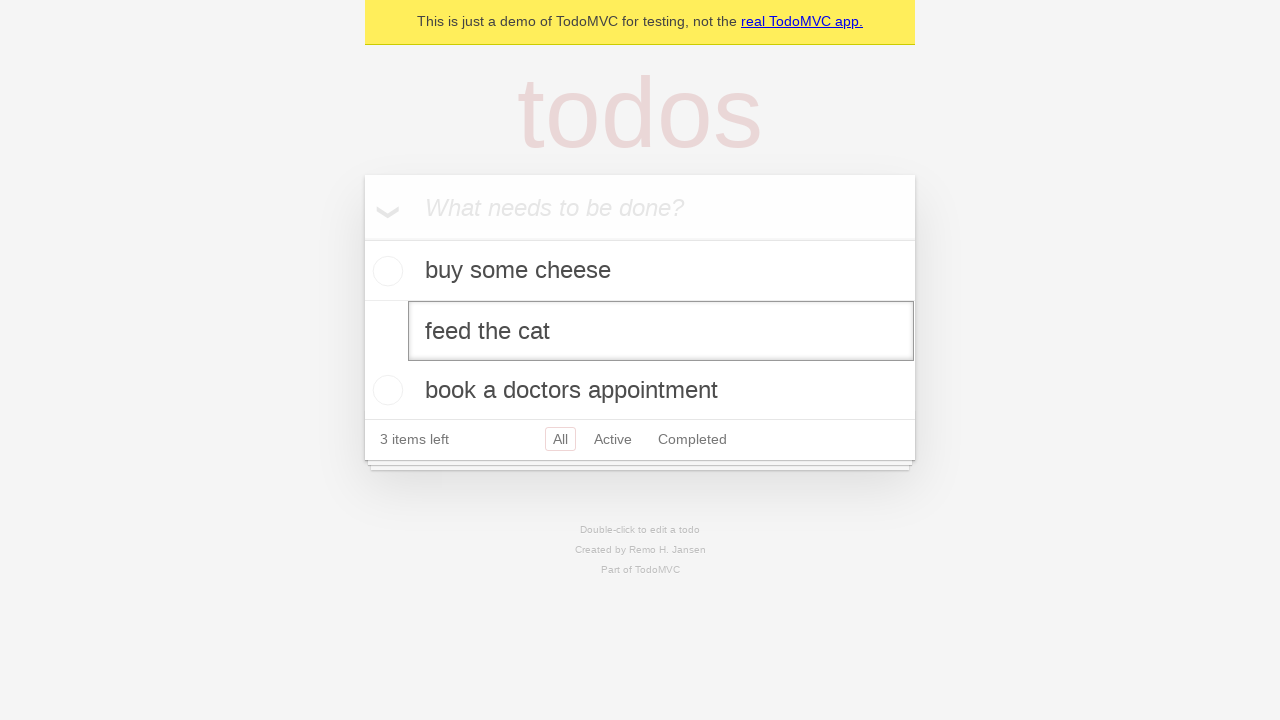

Filled edit field with text containing leading and trailing whitespace on [data-testid='todo-item'] >> nth=1 >> internal:role=textbox[name="Edit"i]
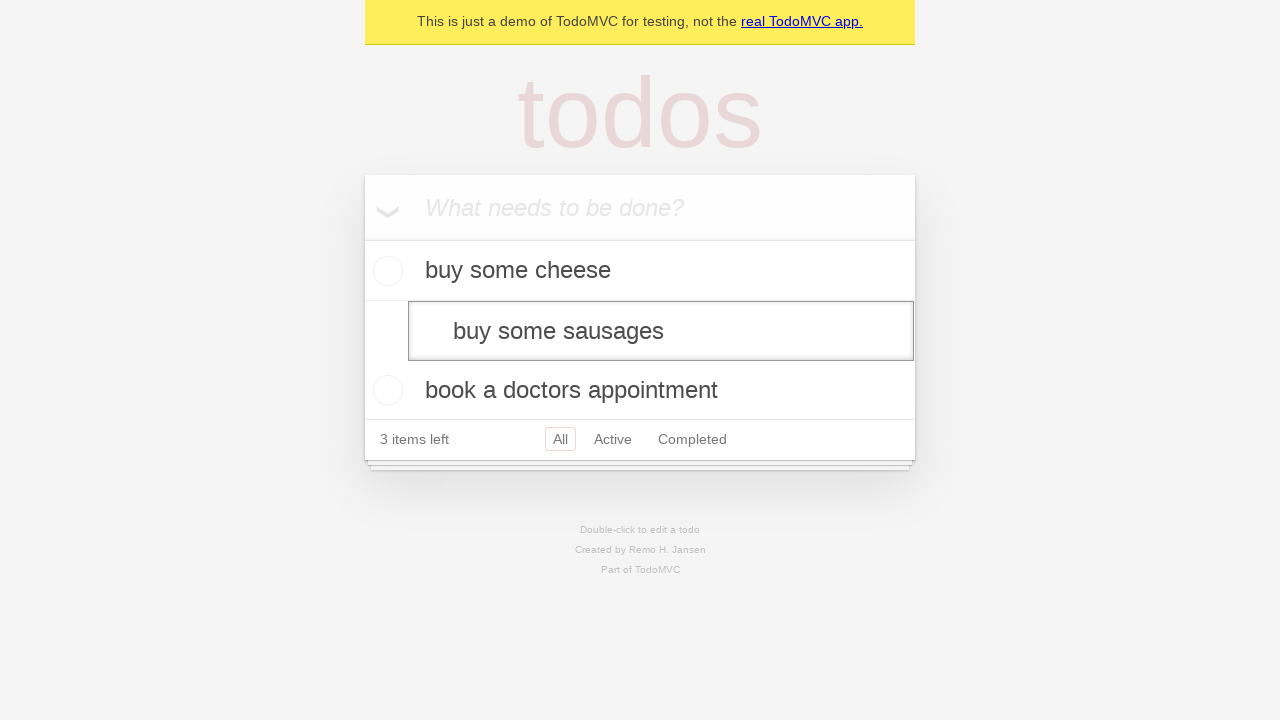

Pressed Enter to save edited todo and verify text is trimmed on [data-testid='todo-item'] >> nth=1 >> internal:role=textbox[name="Edit"i]
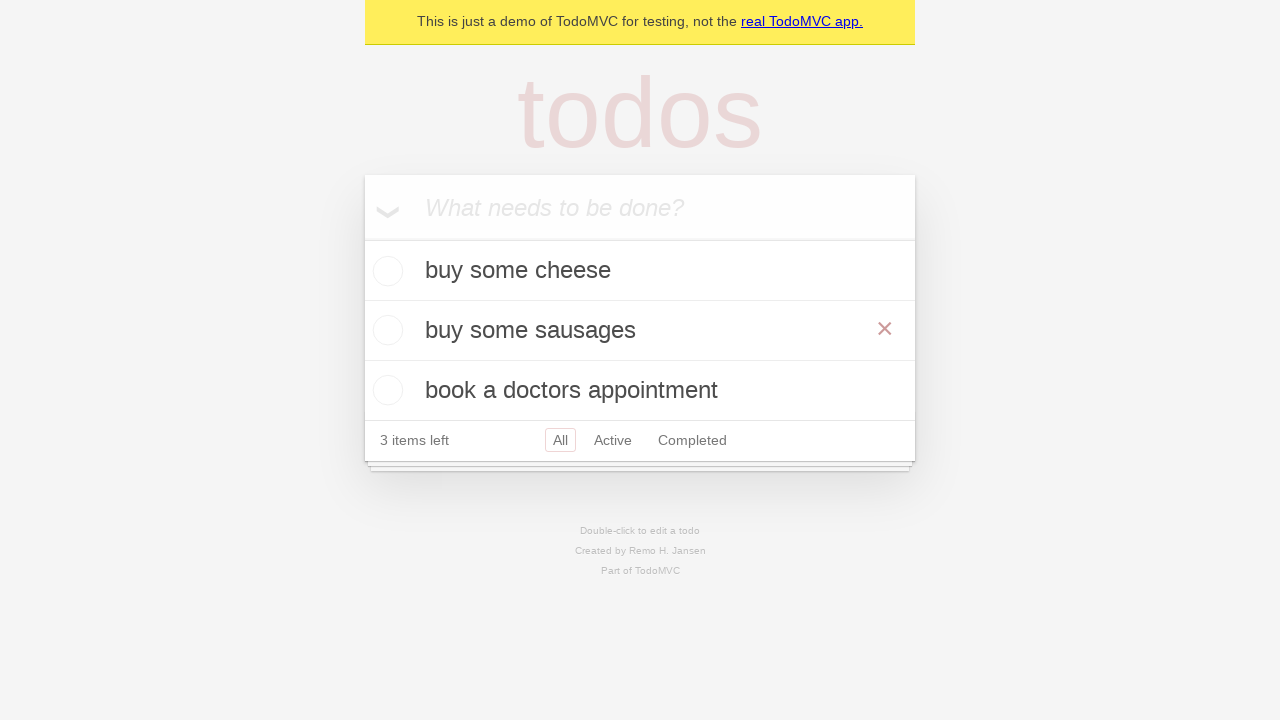

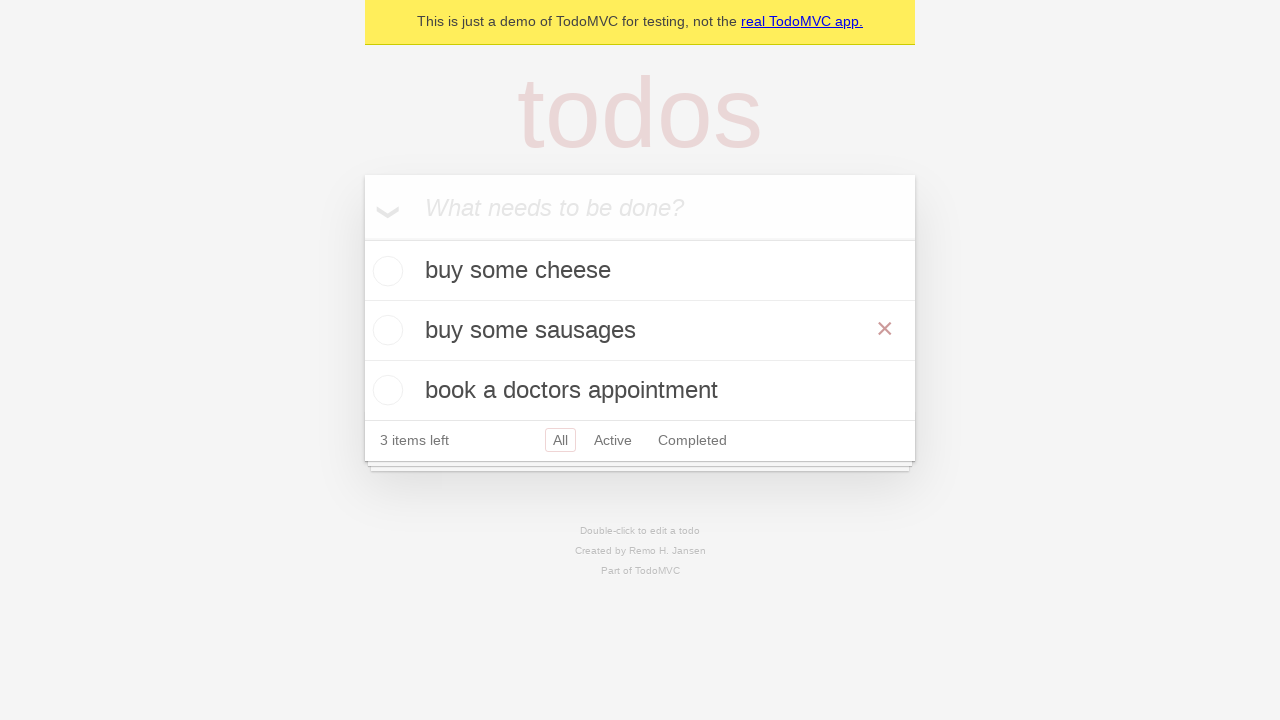